Tests filtering to display all items after filtering by other criteria

Starting URL: https://demo.playwright.dev/todomvc

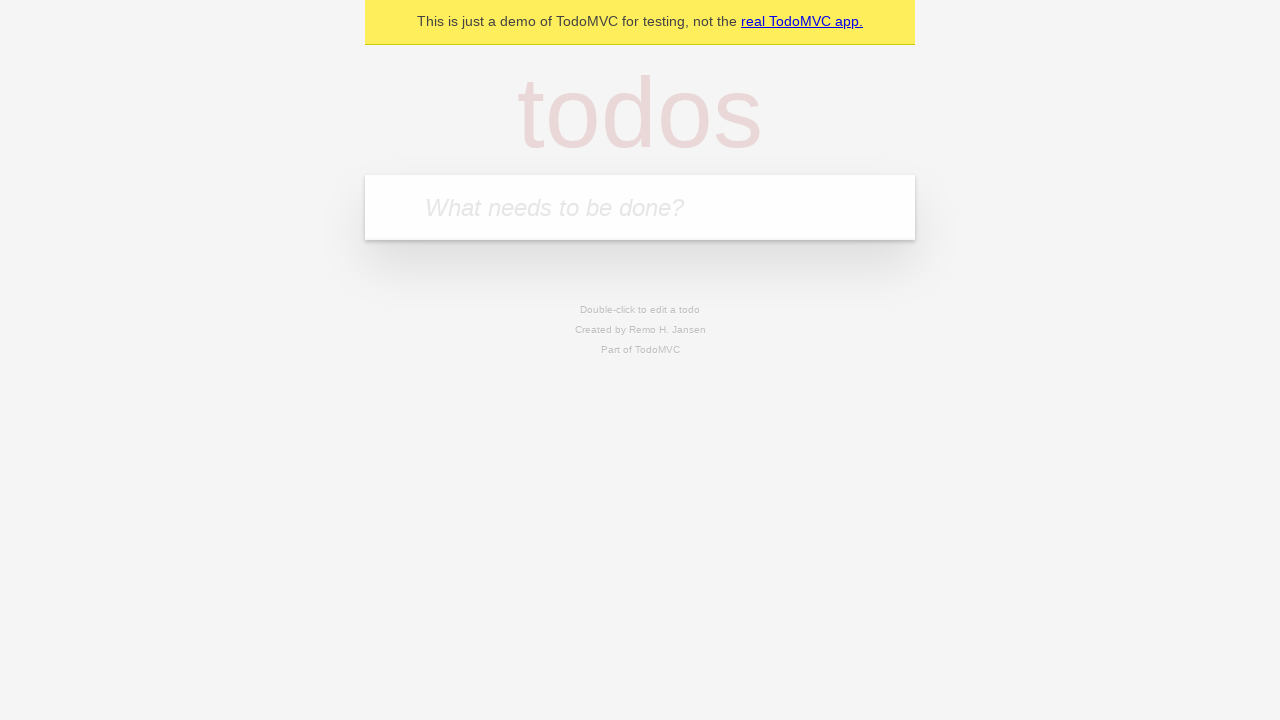

Filled todo input with 'buy some cheese' on internal:attr=[placeholder="What needs to be done?"i]
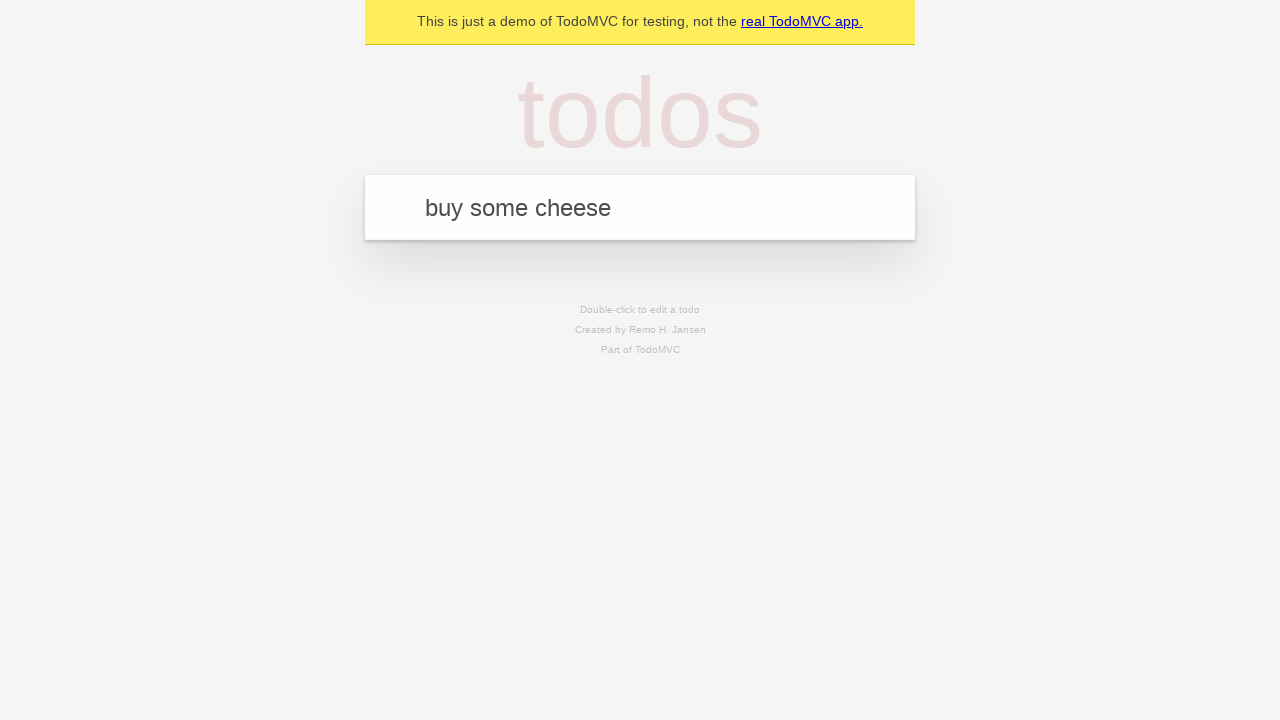

Pressed Enter to add first todo on internal:attr=[placeholder="What needs to be done?"i]
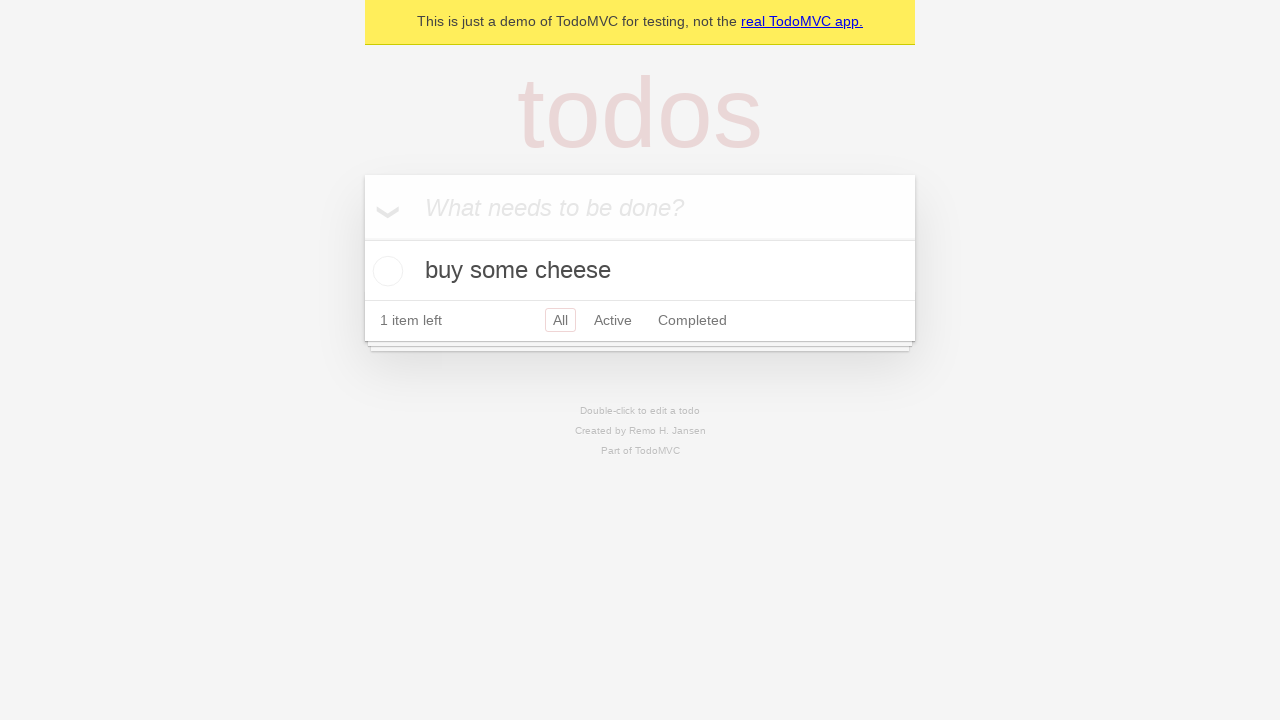

Filled todo input with 'feed the cat' on internal:attr=[placeholder="What needs to be done?"i]
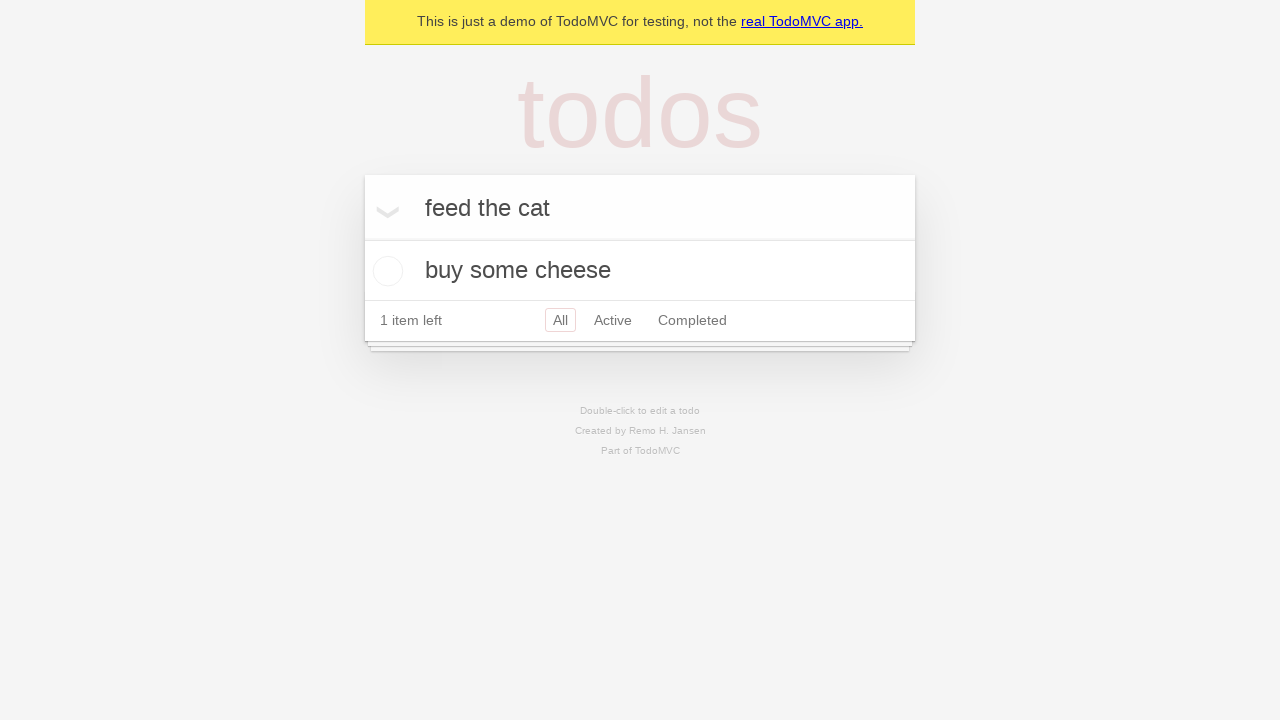

Pressed Enter to add second todo on internal:attr=[placeholder="What needs to be done?"i]
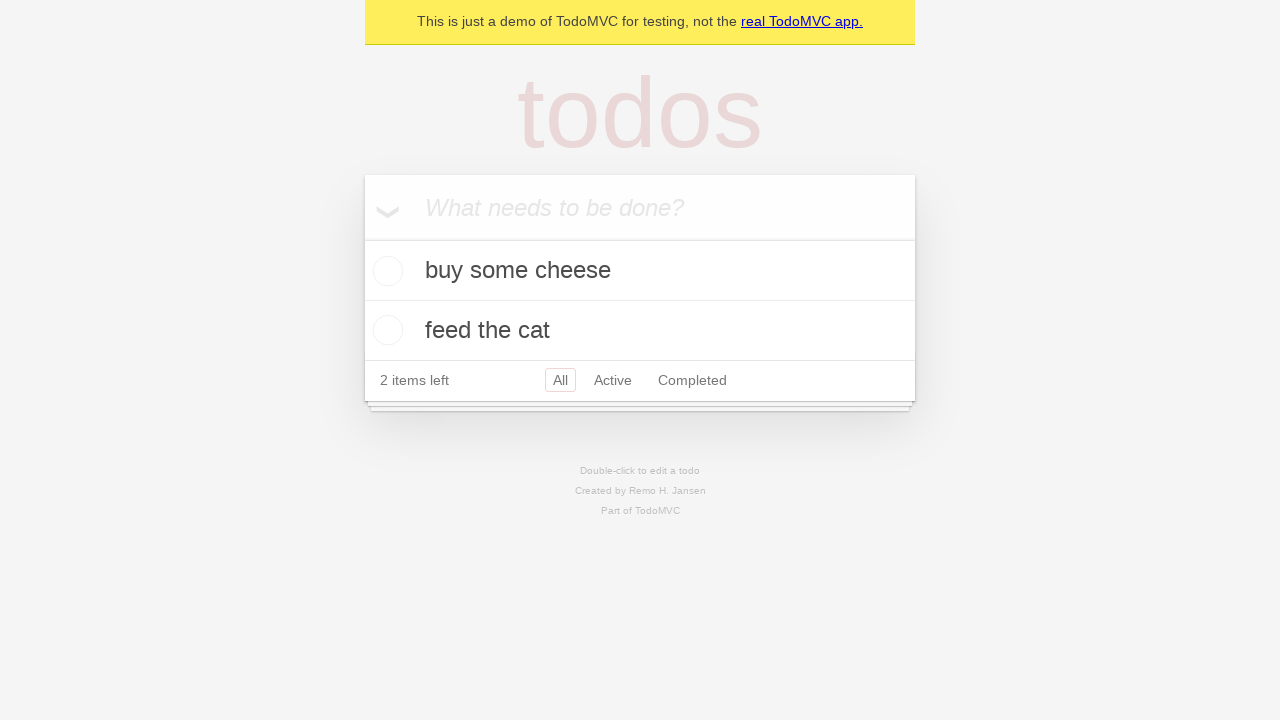

Filled todo input with 'book a doctors appointment' on internal:attr=[placeholder="What needs to be done?"i]
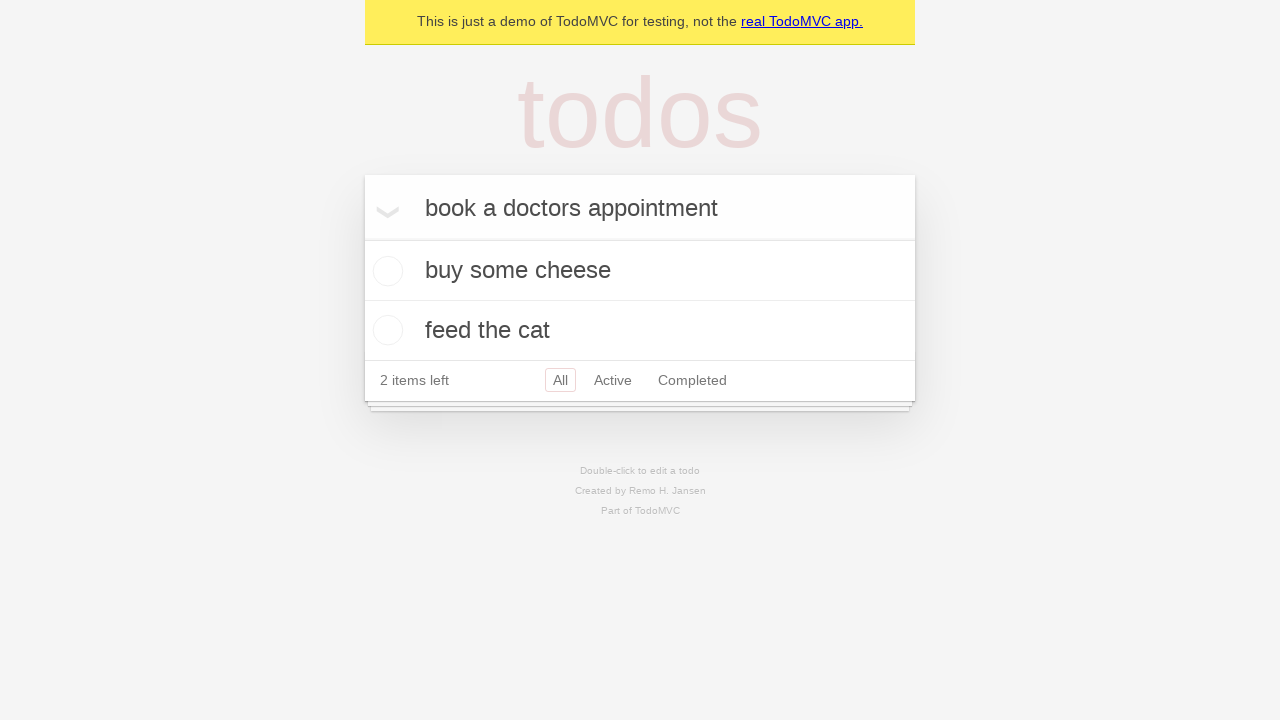

Pressed Enter to add third todo on internal:attr=[placeholder="What needs to be done?"i]
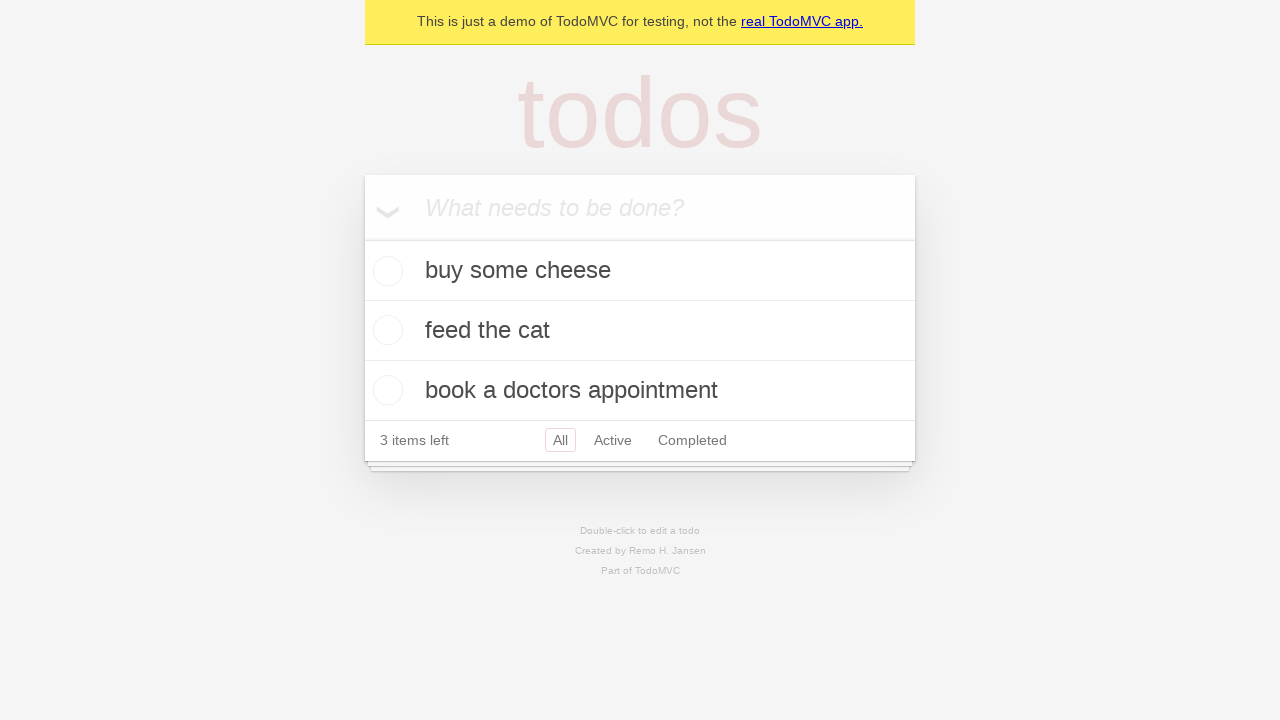

Checked the second todo item at (385, 330) on internal:testid=[data-testid="todo-item"s] >> nth=1 >> internal:role=checkbox
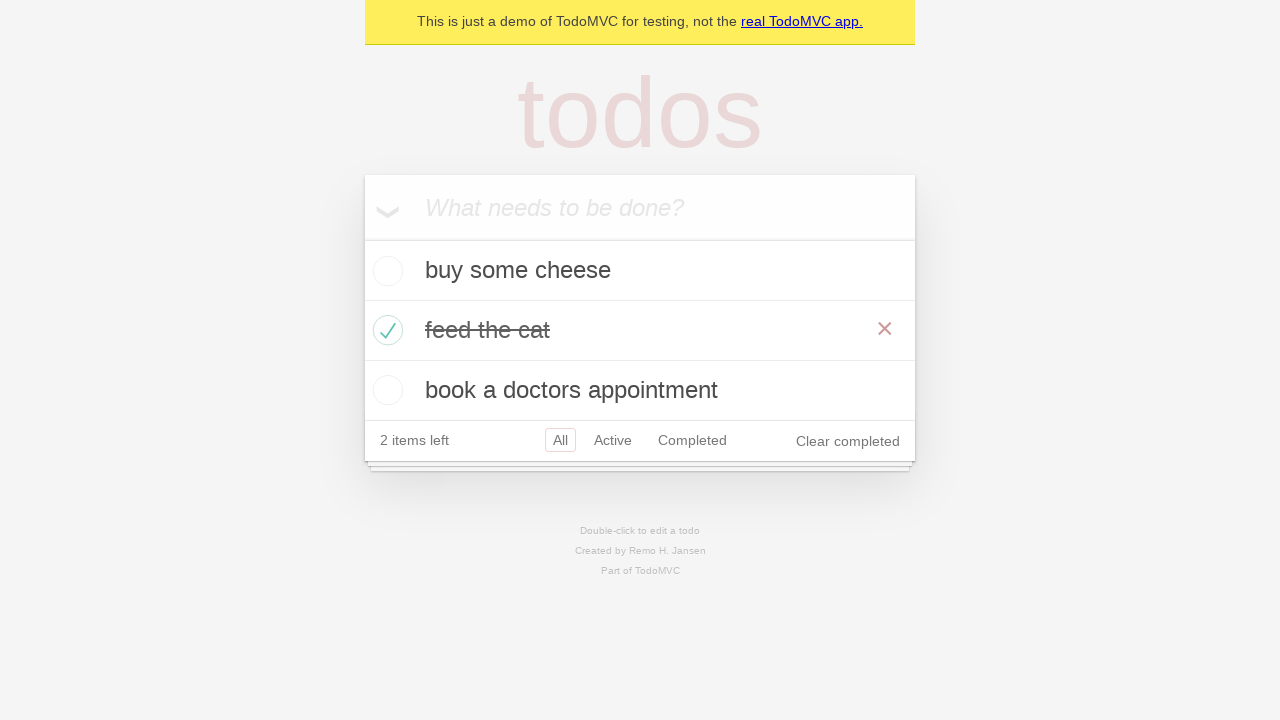

Clicked Active filter link at (613, 440) on internal:role=link[name="Active"i]
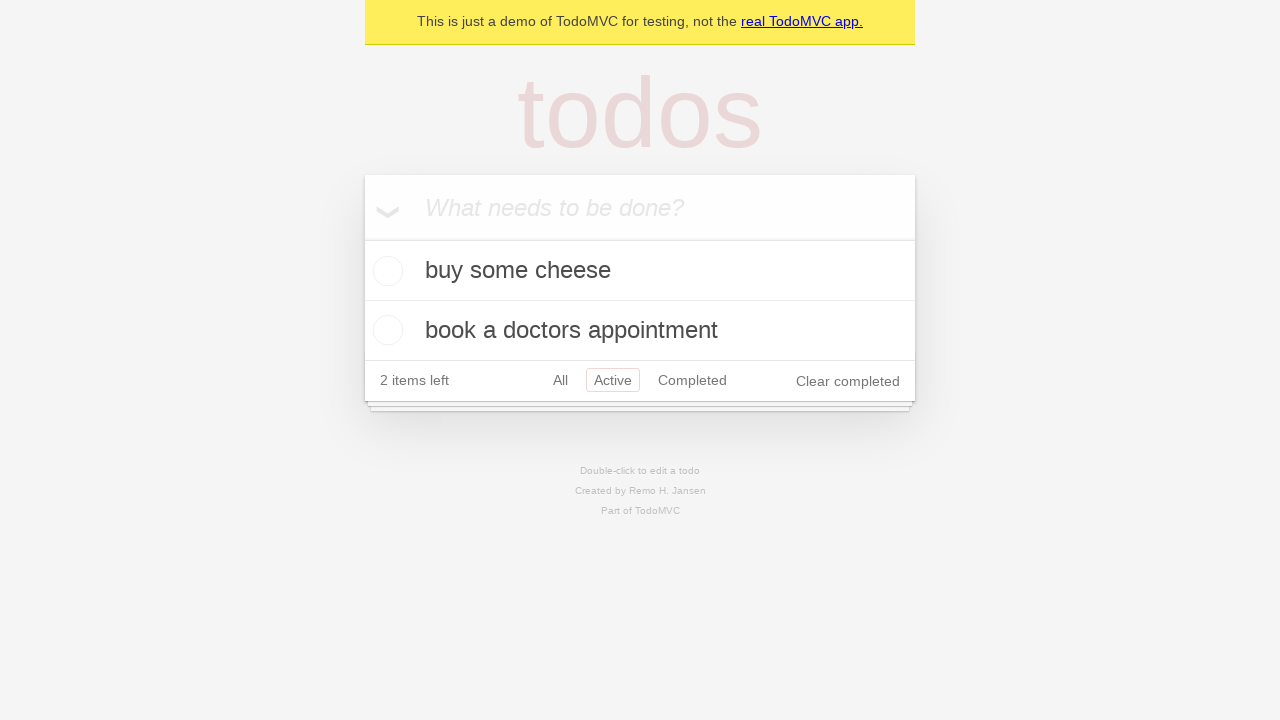

Clicked Completed filter link at (692, 380) on internal:role=link[name="Completed"i]
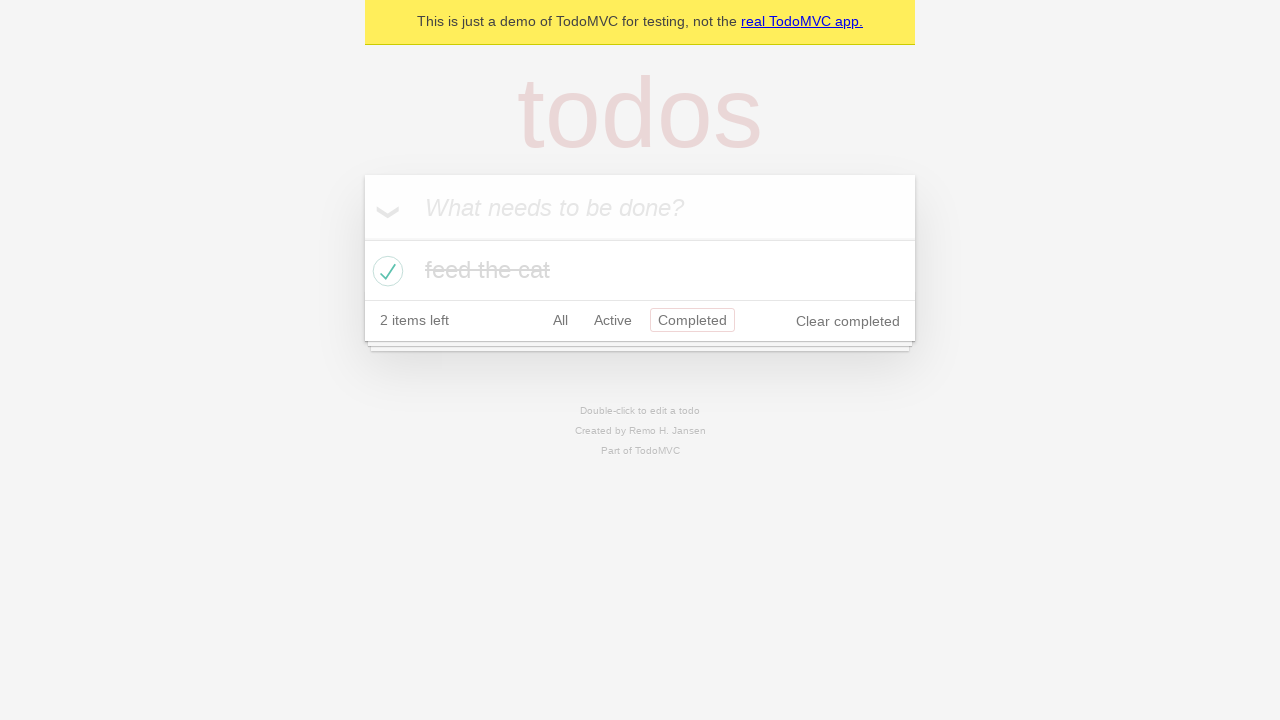

Clicked All filter link to display all items at (560, 320) on internal:role=link[name="All"i]
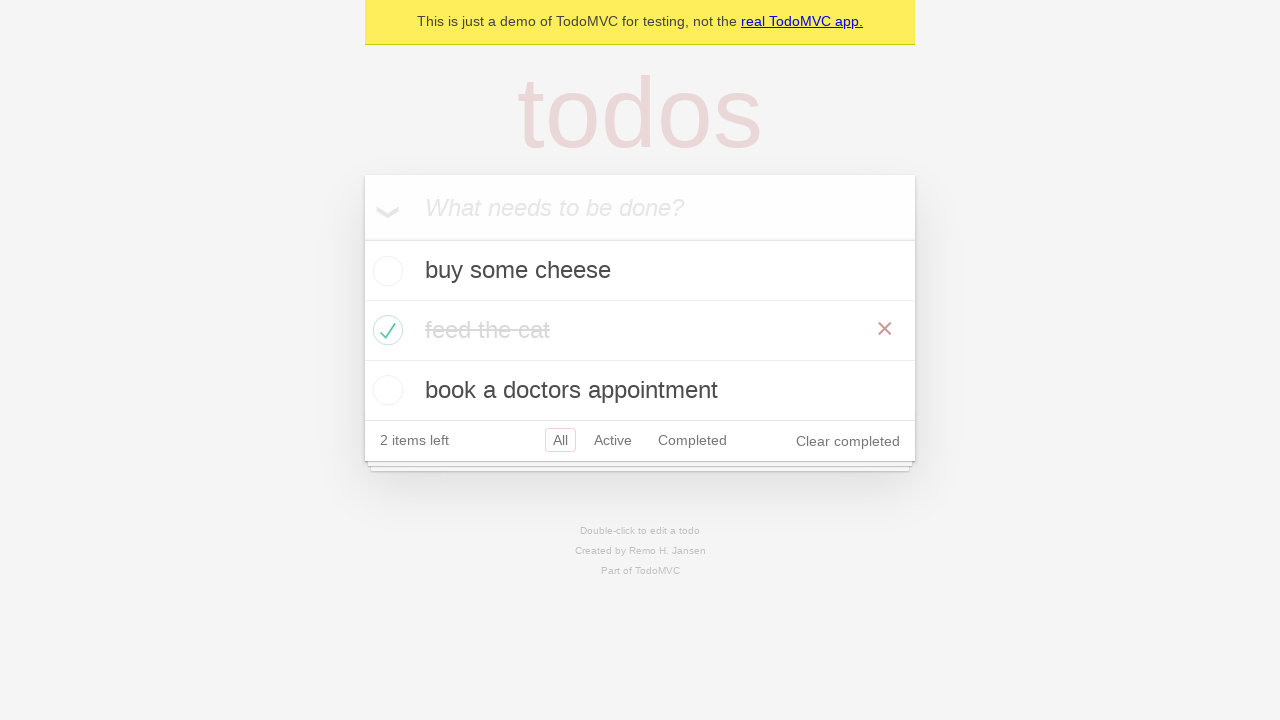

Waited for all todo items to be visible
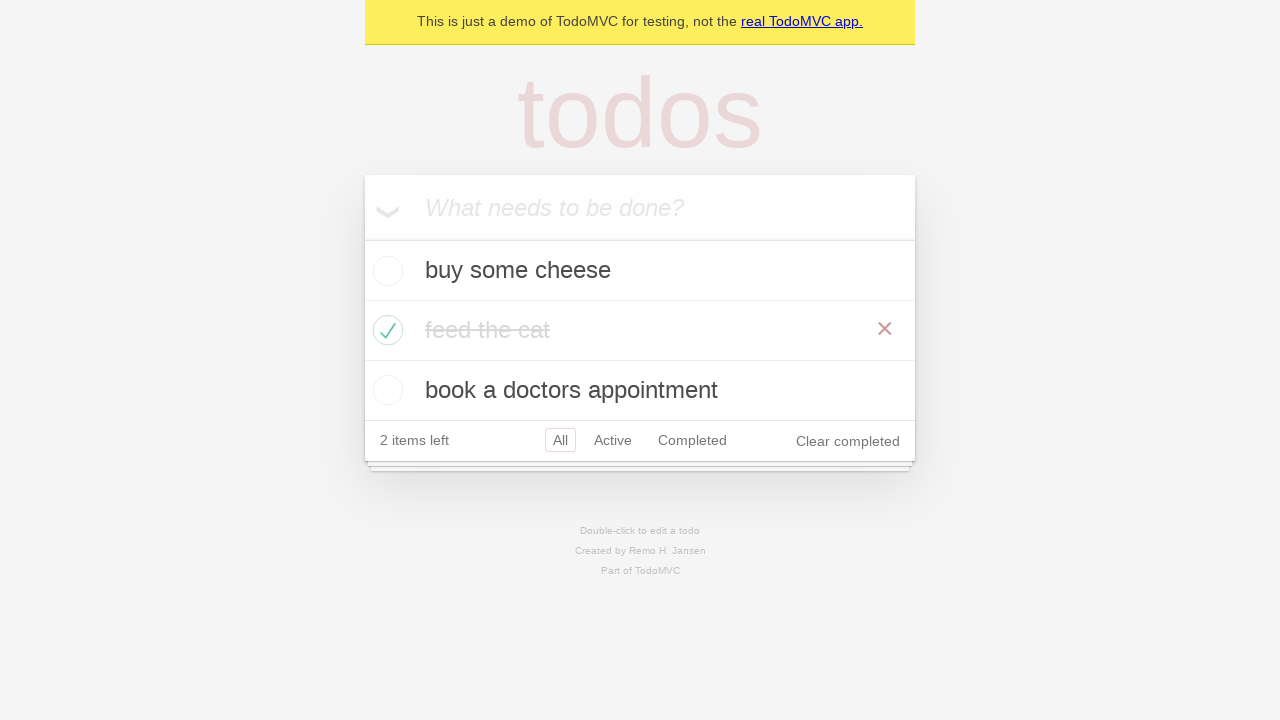

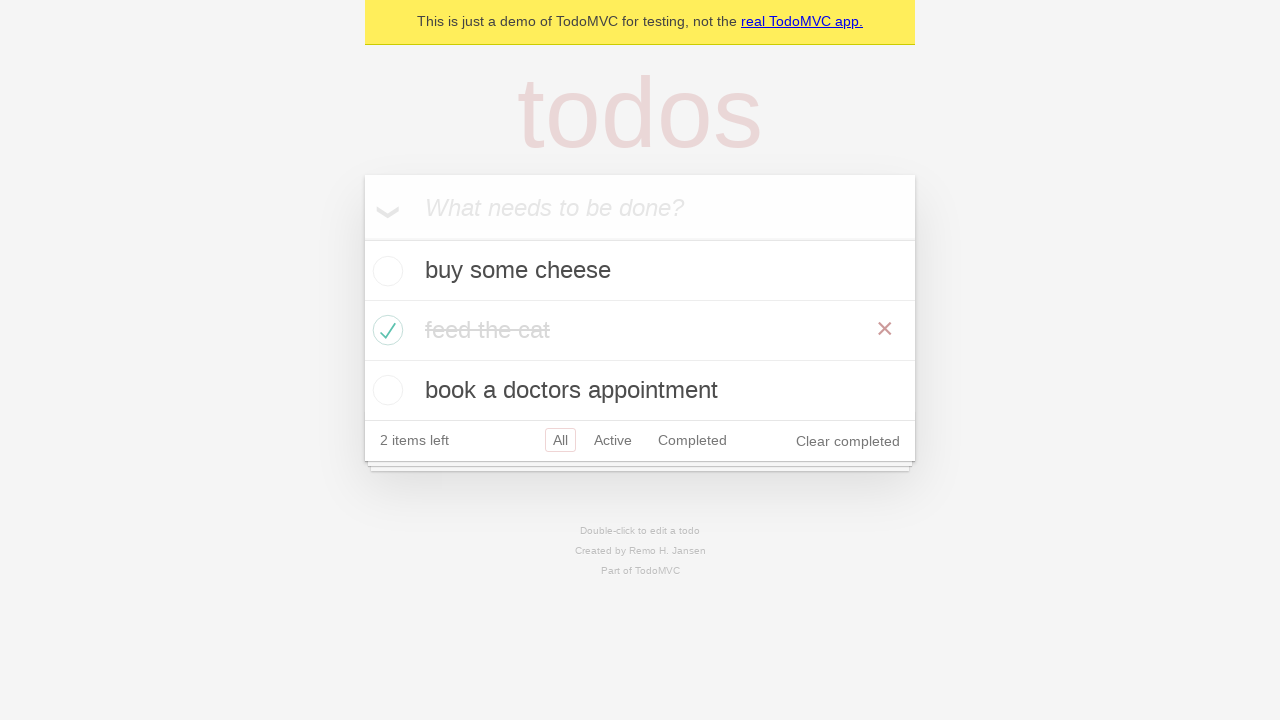